Navigates to OTTplay homepage and verifies the page loads by checking the title is present

Starting URL: https://www.ottplay.com

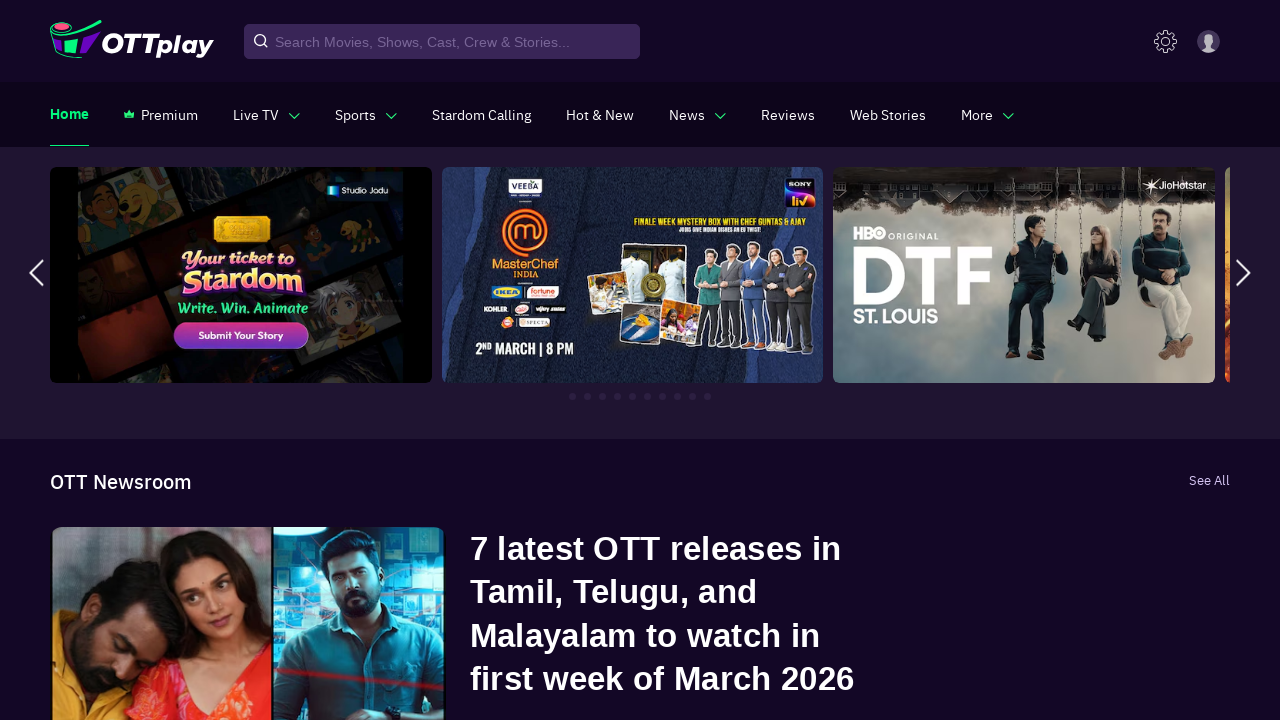

Waited for page to reach domcontentloaded state
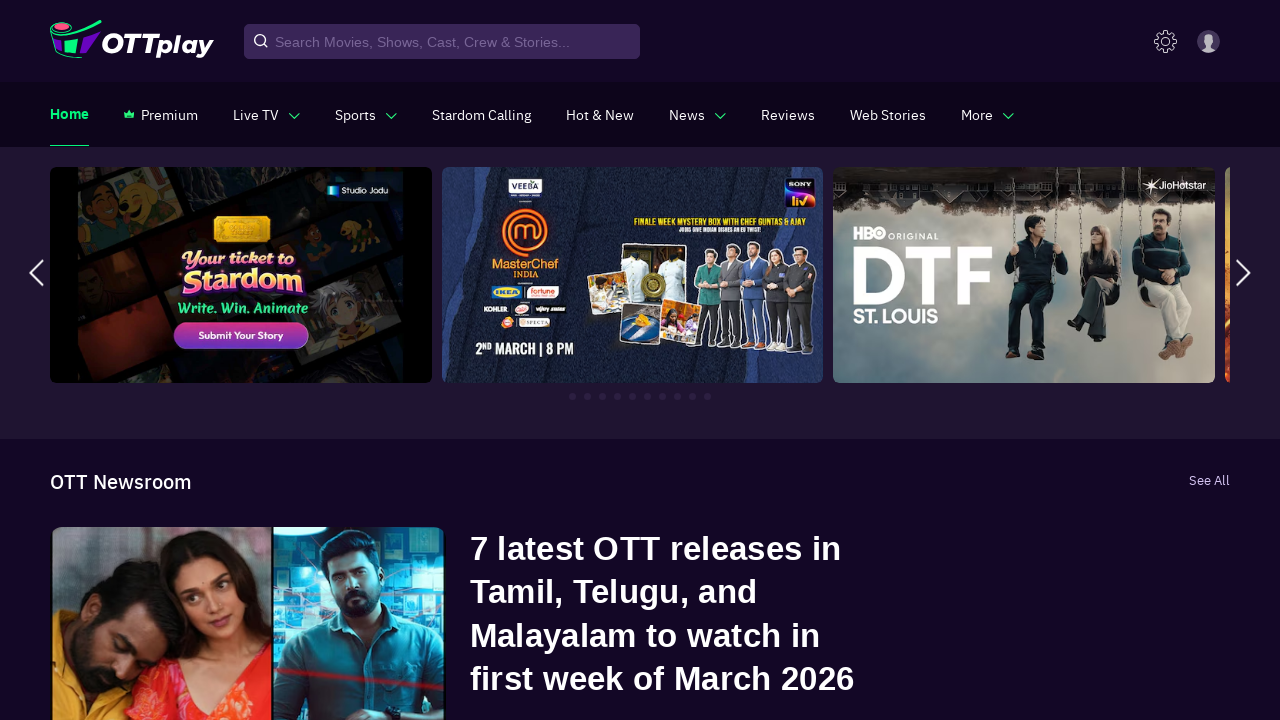

Retrieved page title: OTTplay - Movies, TV Shows, Web Series streaming search, where to watch online
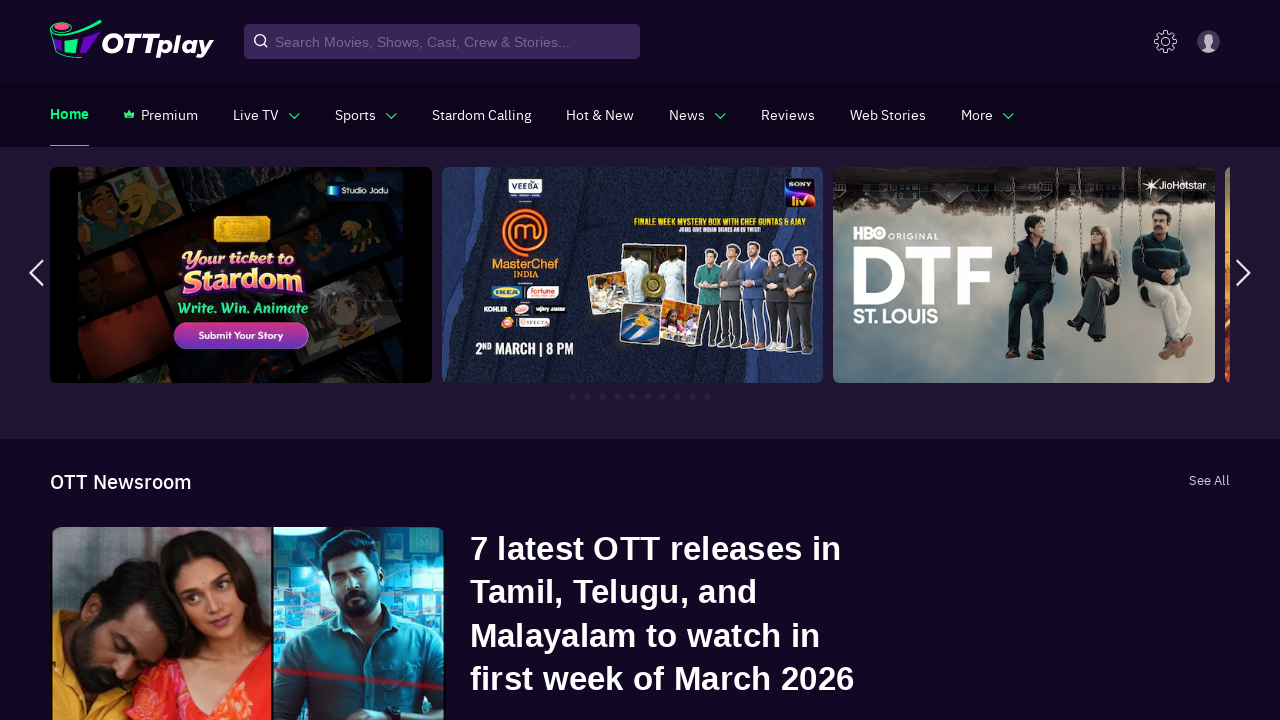

Printed page title to console
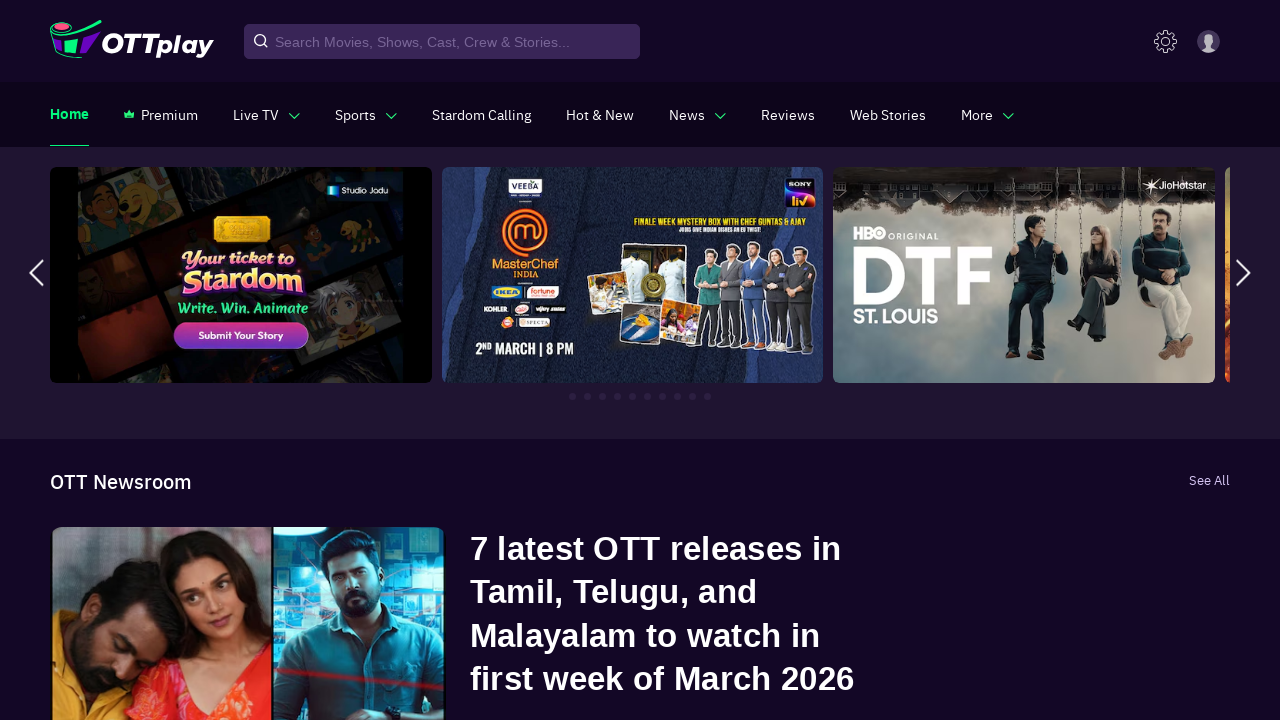

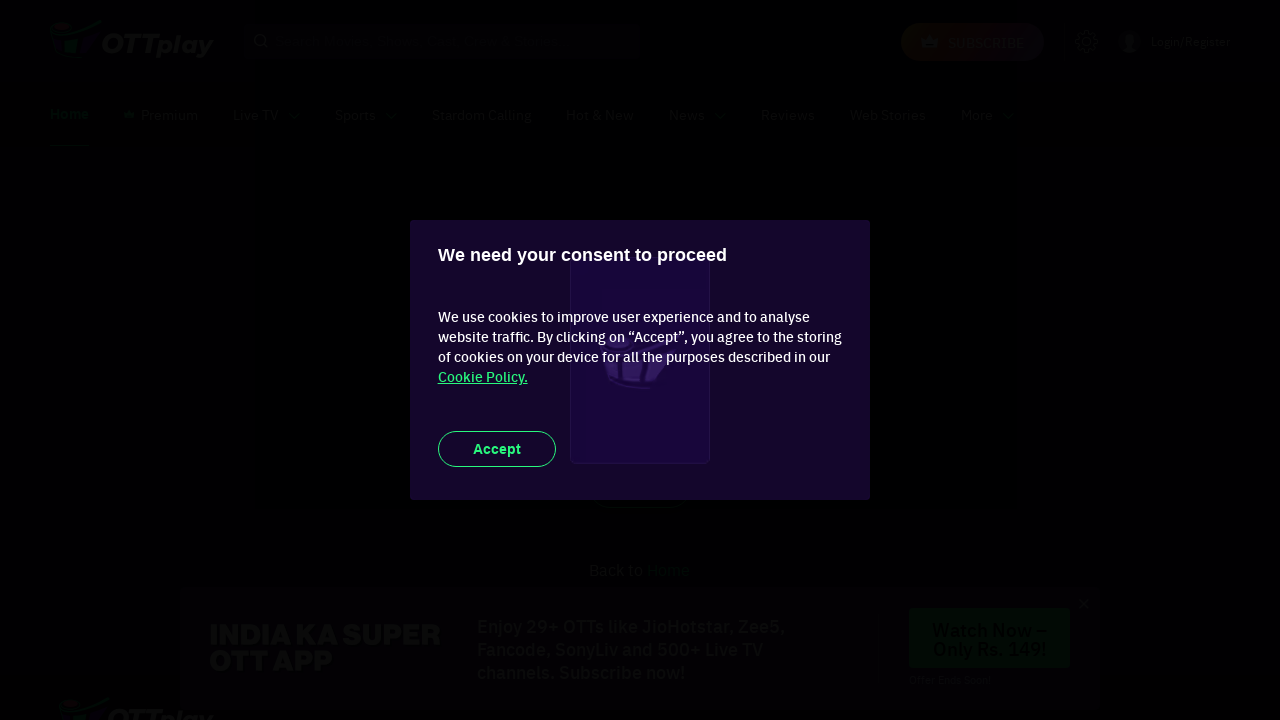